Tests file download functionality by clicking the download button

Starting URL: https://demoqa.com/

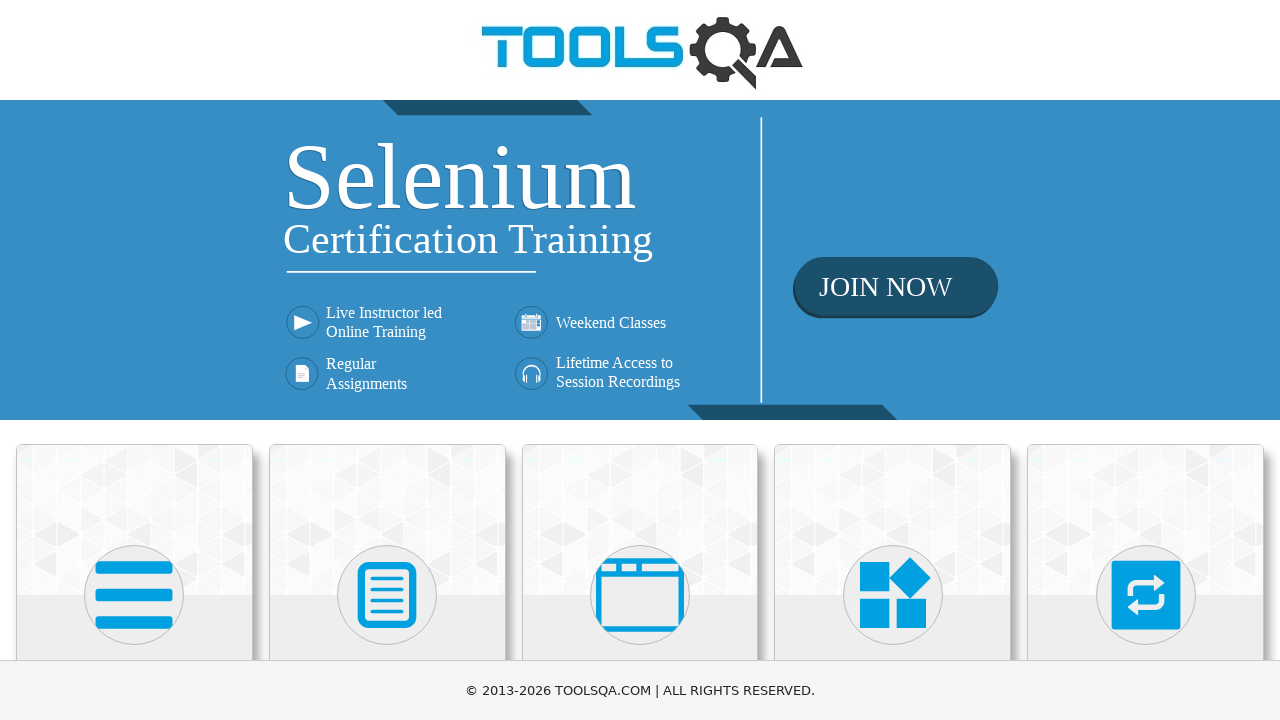

Clicked on Elements card at (134, 595) on xpath=//div[@class='category-cards']//div[1]//div[1]//div[2]//*[name()='svg']
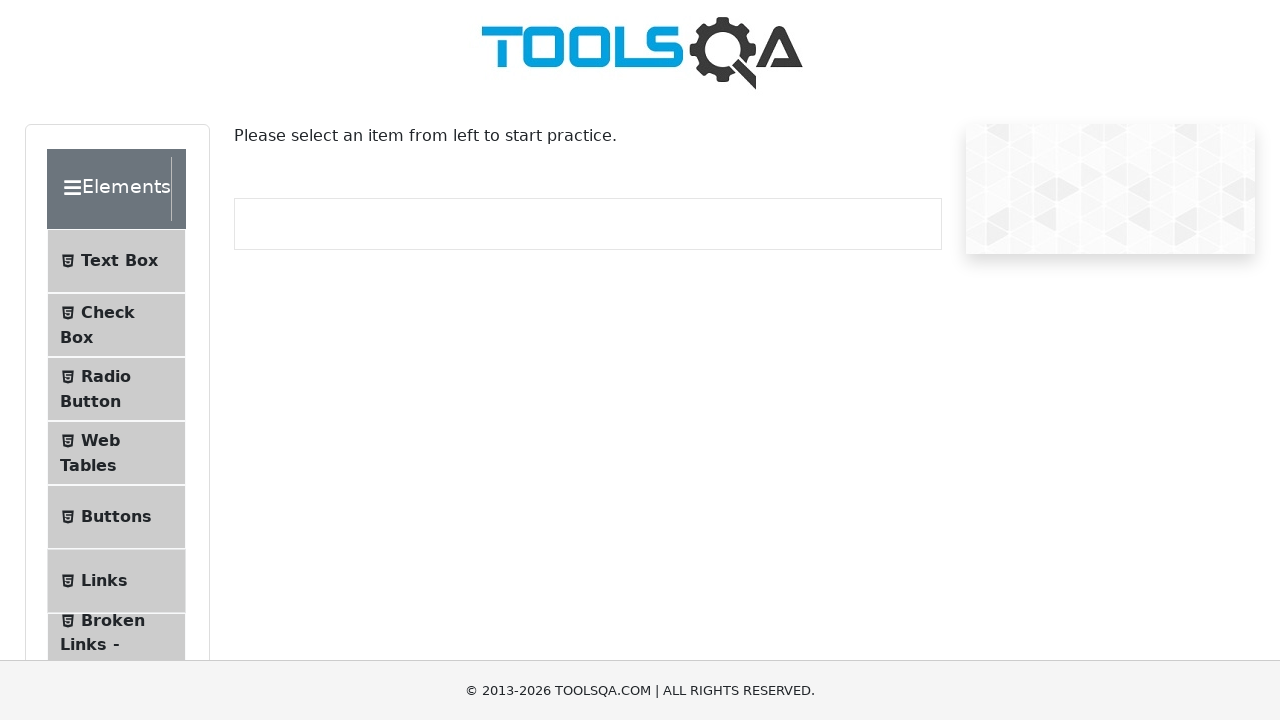

Clicked on Upload and Download option at (112, 335) on xpath=//span[normalize-space()='Upload and Download']
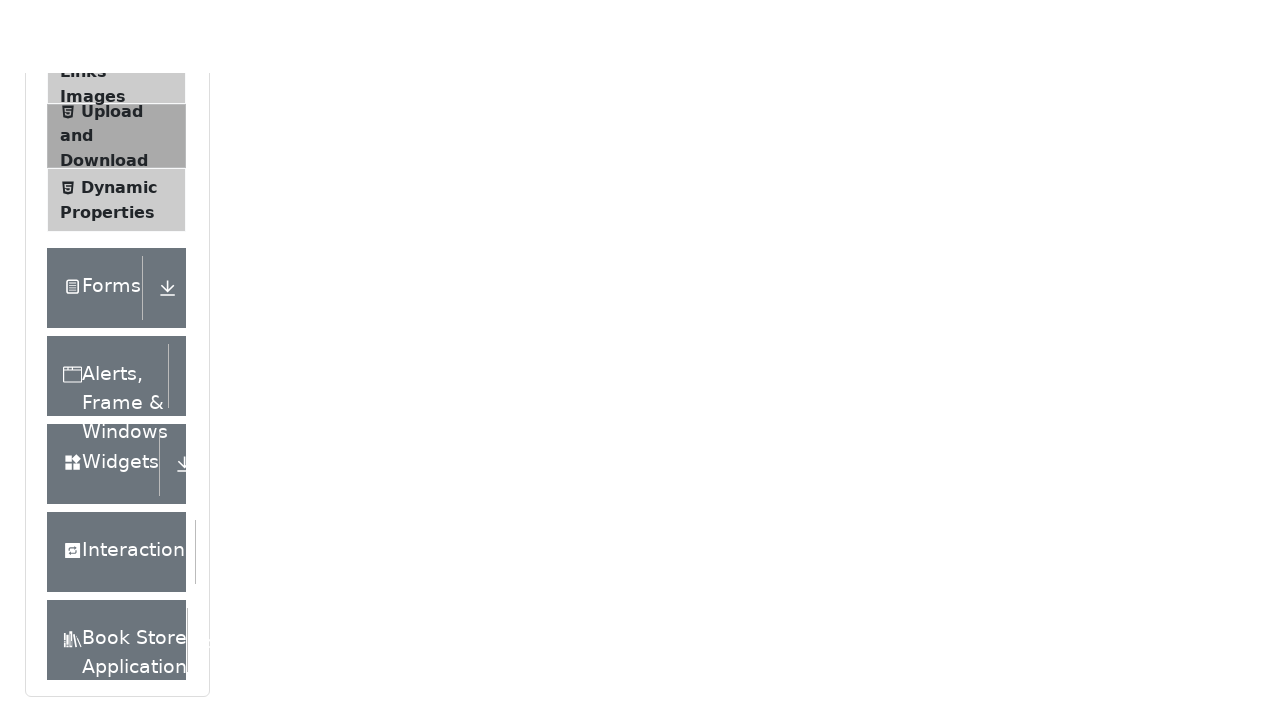

Clicked download button and file download started at (286, 242) on #downloadButton
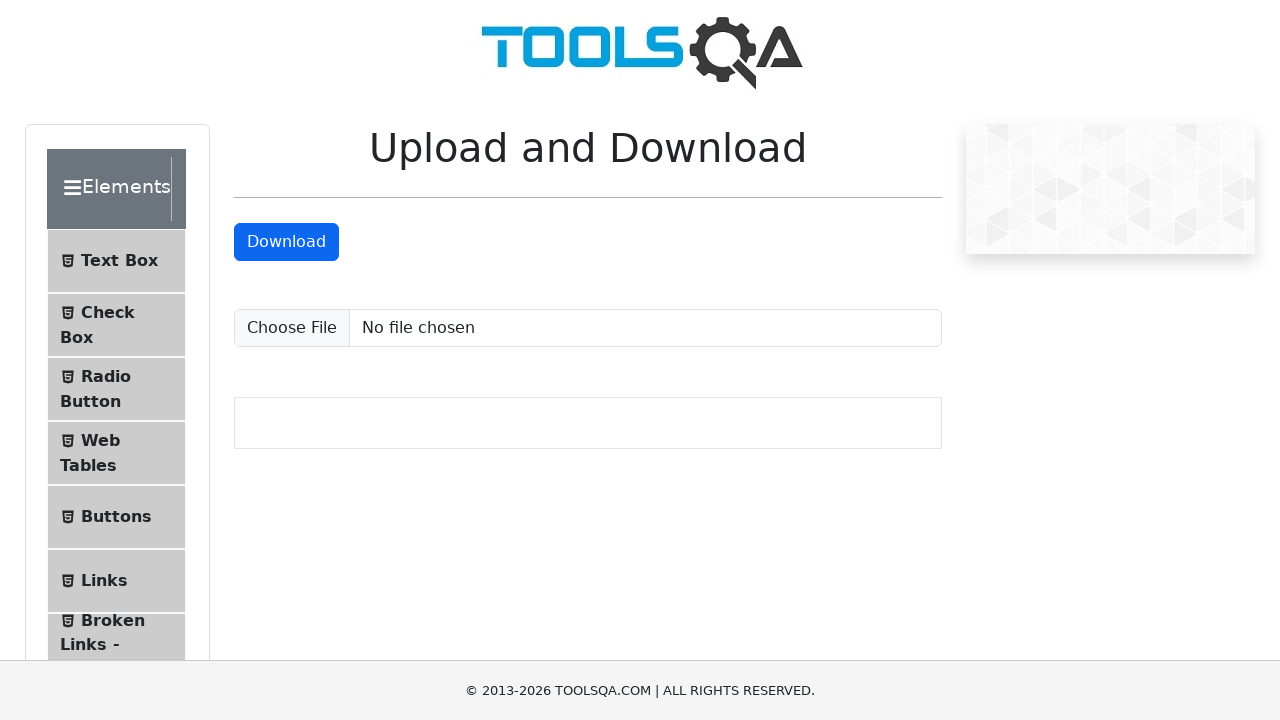

File download completed successfully
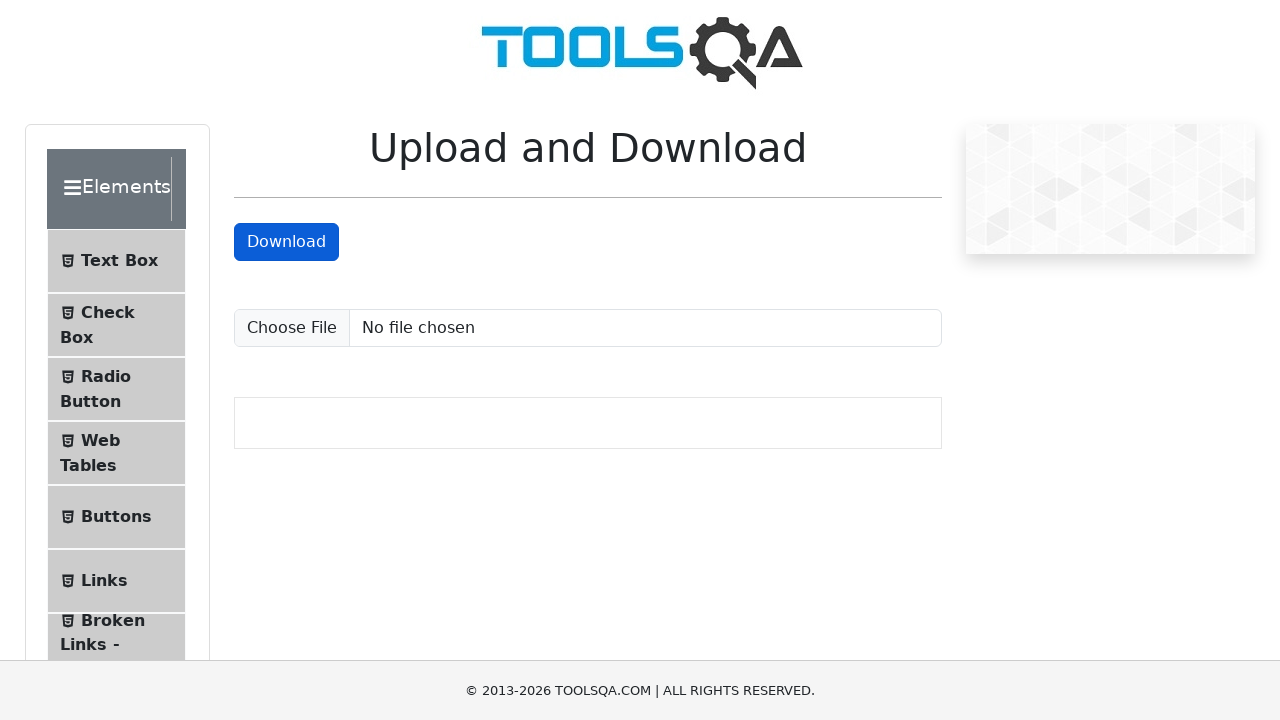

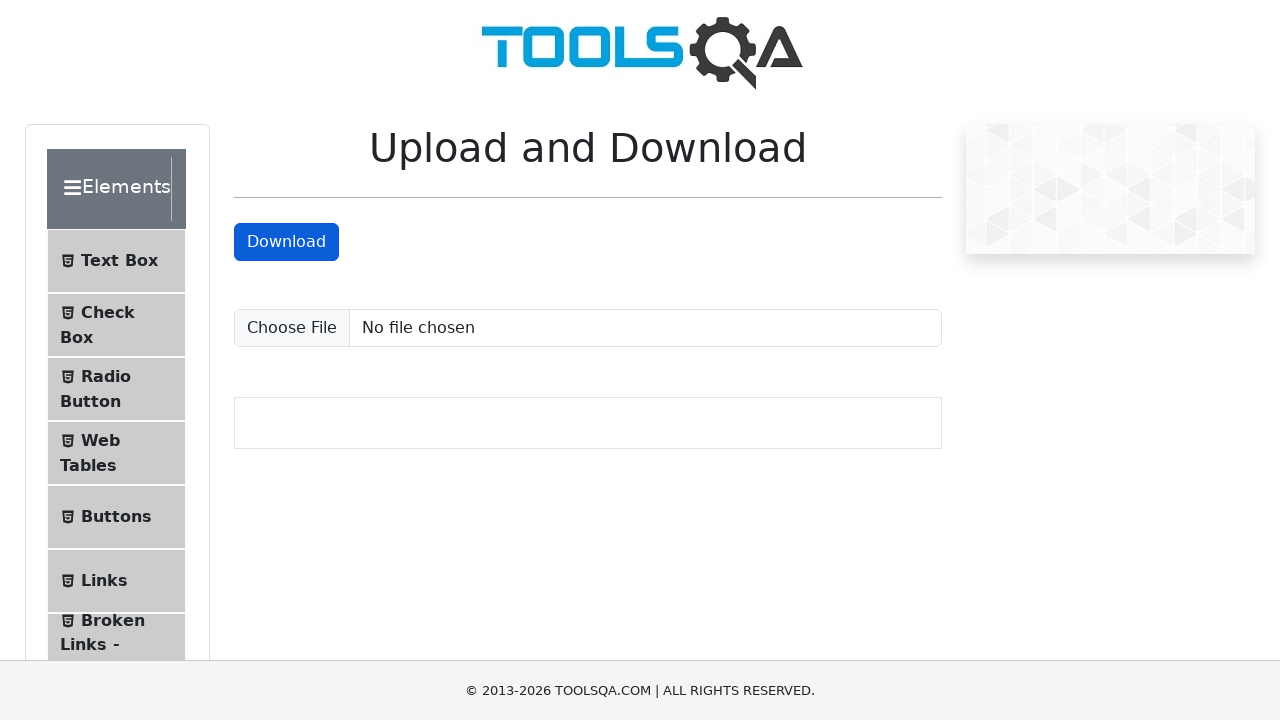